Tests various mouse operations including hover actions, drag and drop, and slider manipulation on a practice page

Starting URL: https://www.leafground.com/drag.xhtml

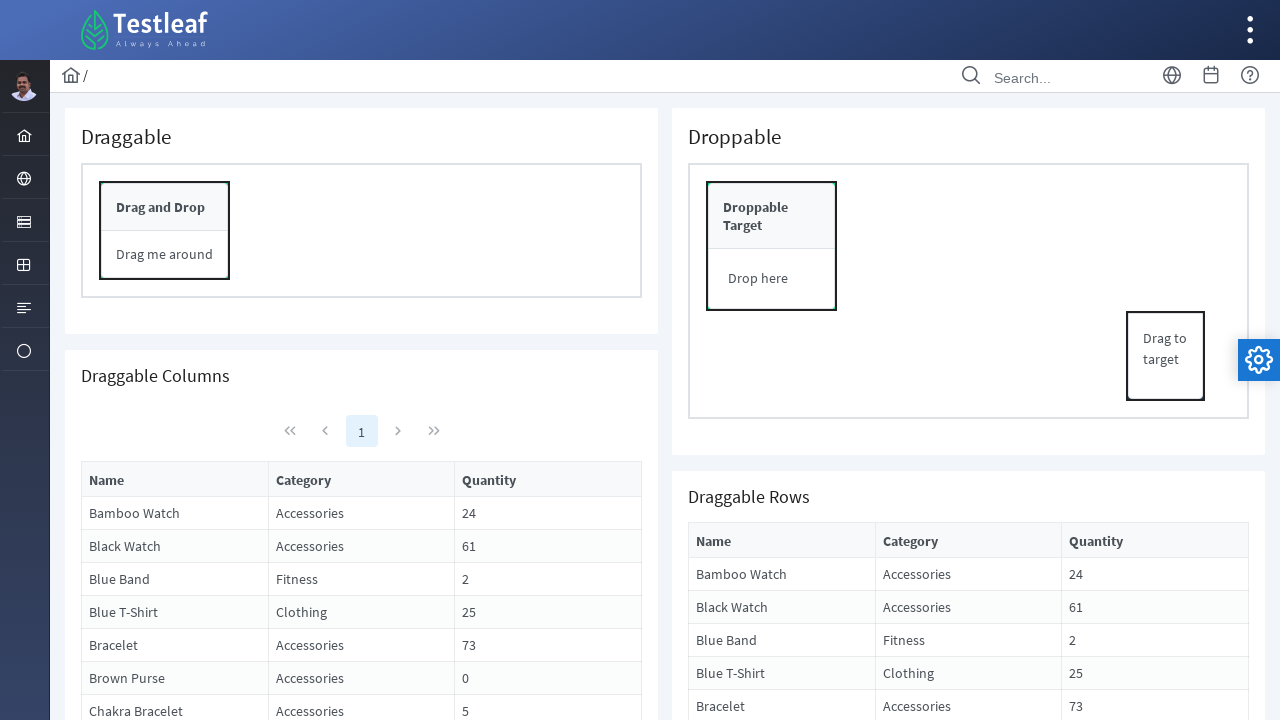

Hovered over first menu element at (24, 134) on #menuform\:j_idt37
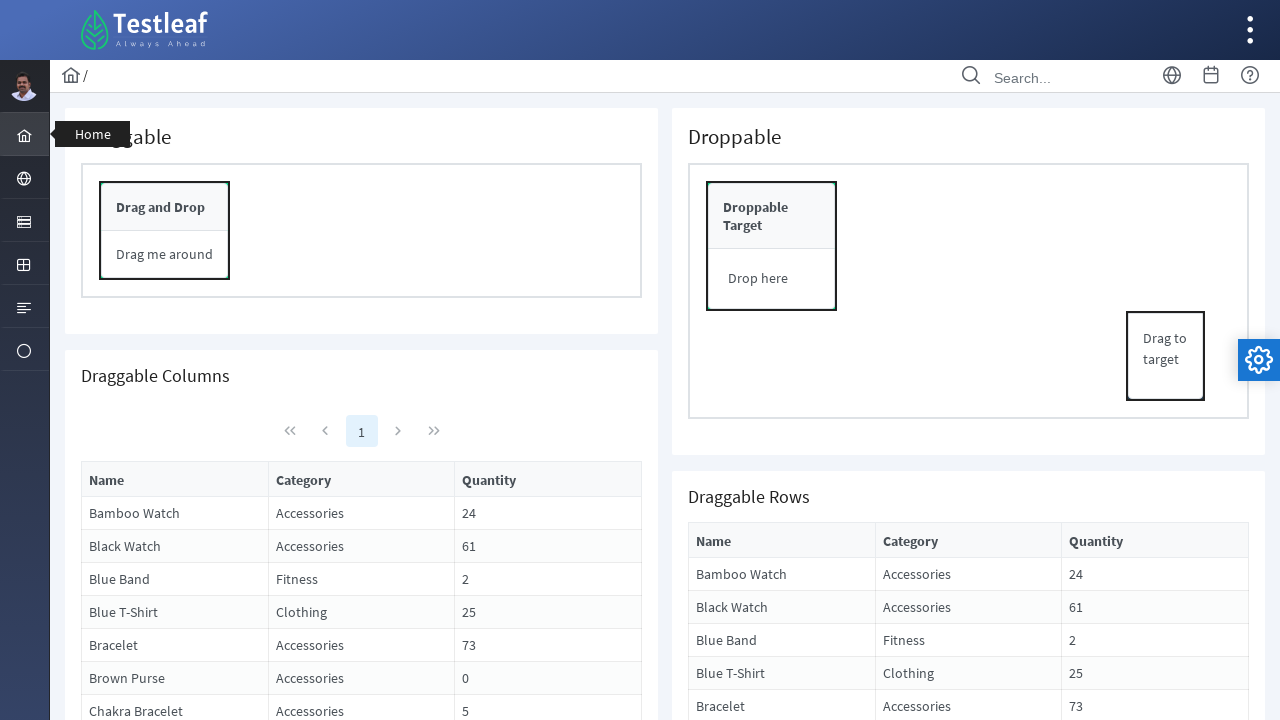

Waited 3 seconds after first hover
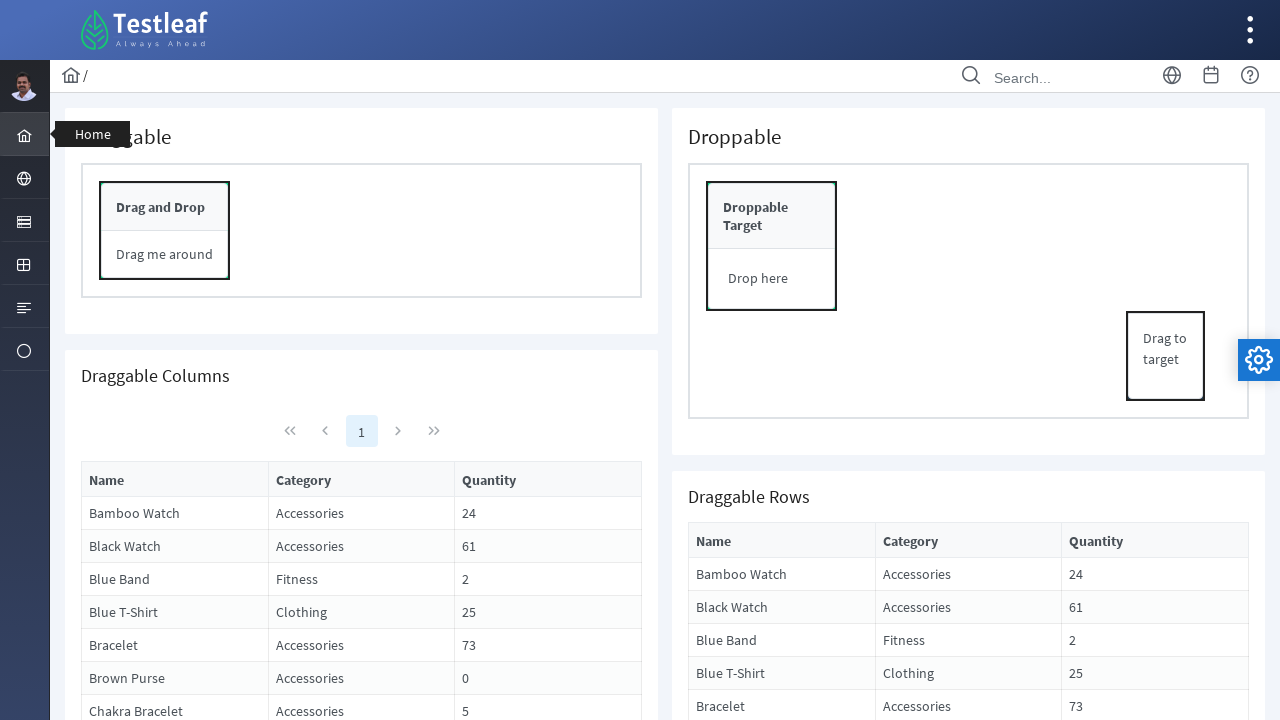

Hovered over second menu element at (24, 178) on #menuform\:j_idt38
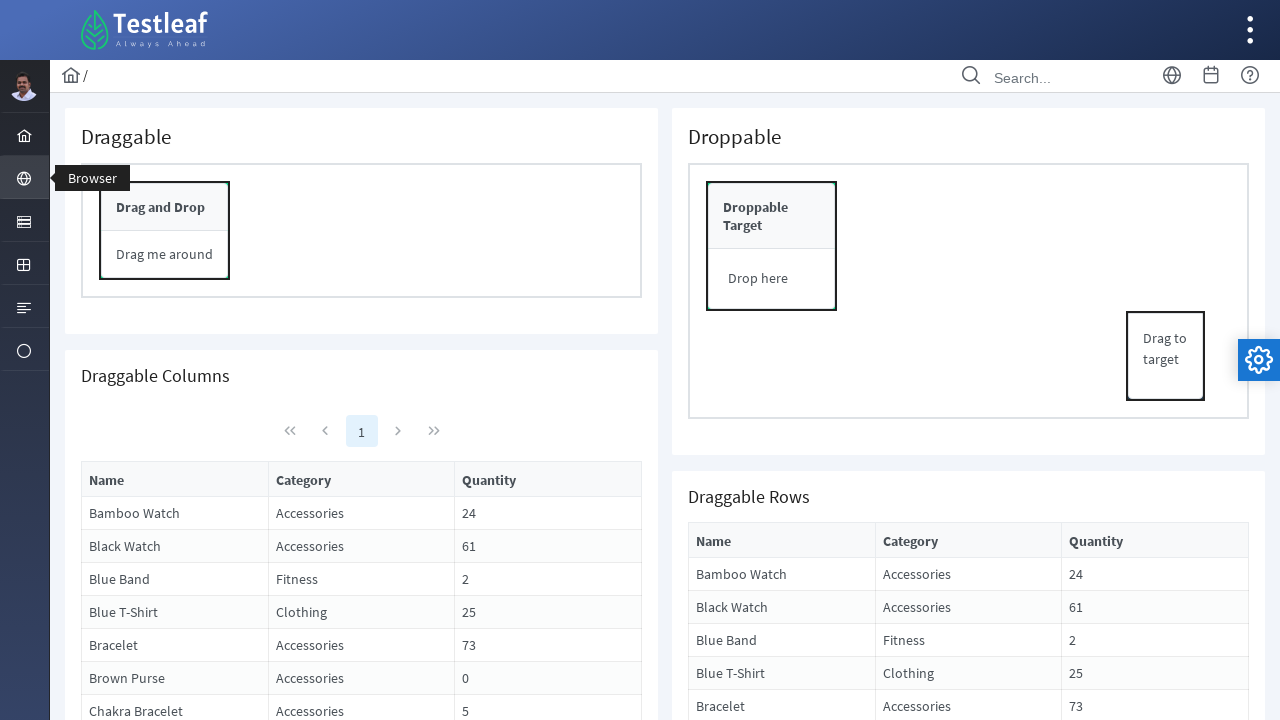

Waited 3 seconds after second hover
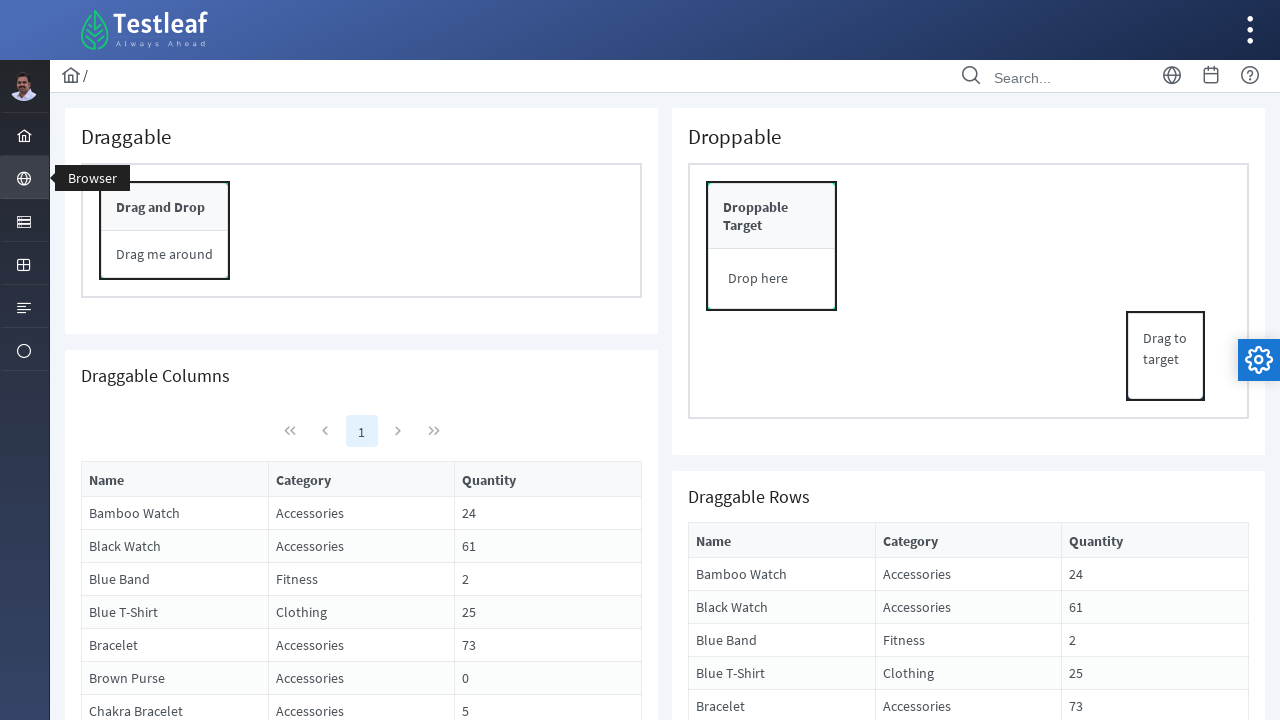

Hovered over third menu element at (24, 220) on #menuform\:j_idt39
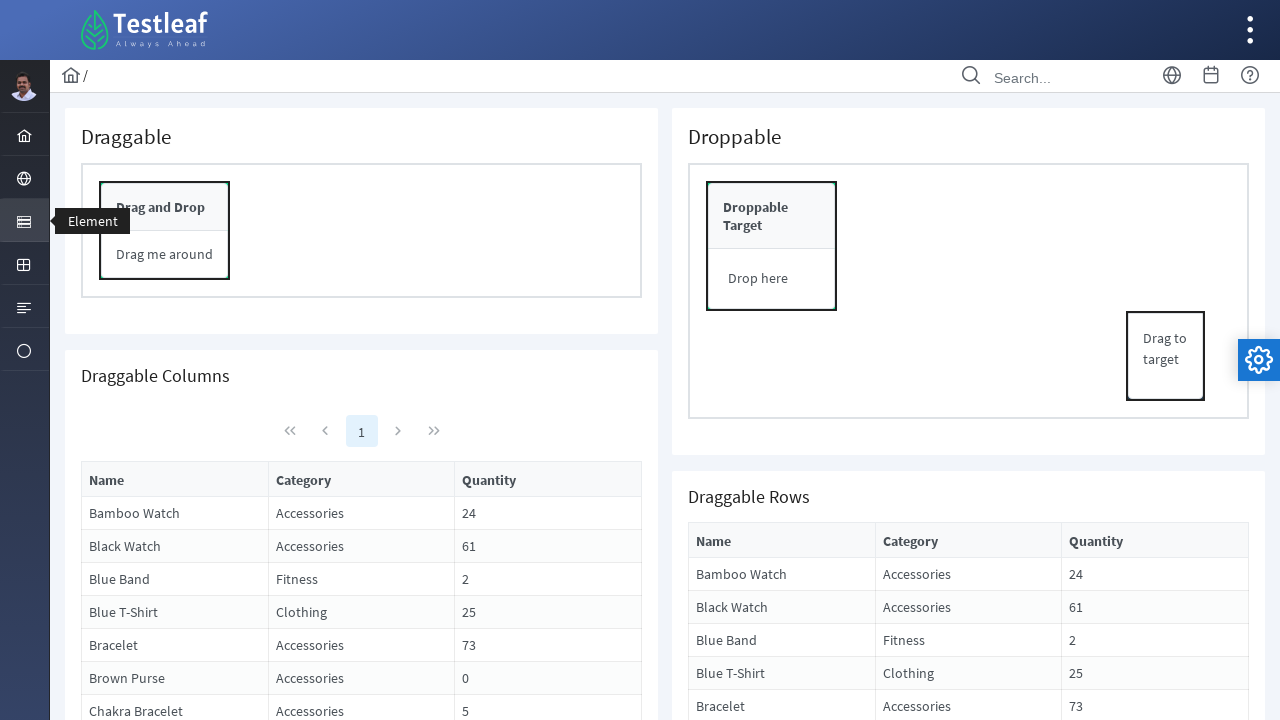

Waited 3 seconds after third hover
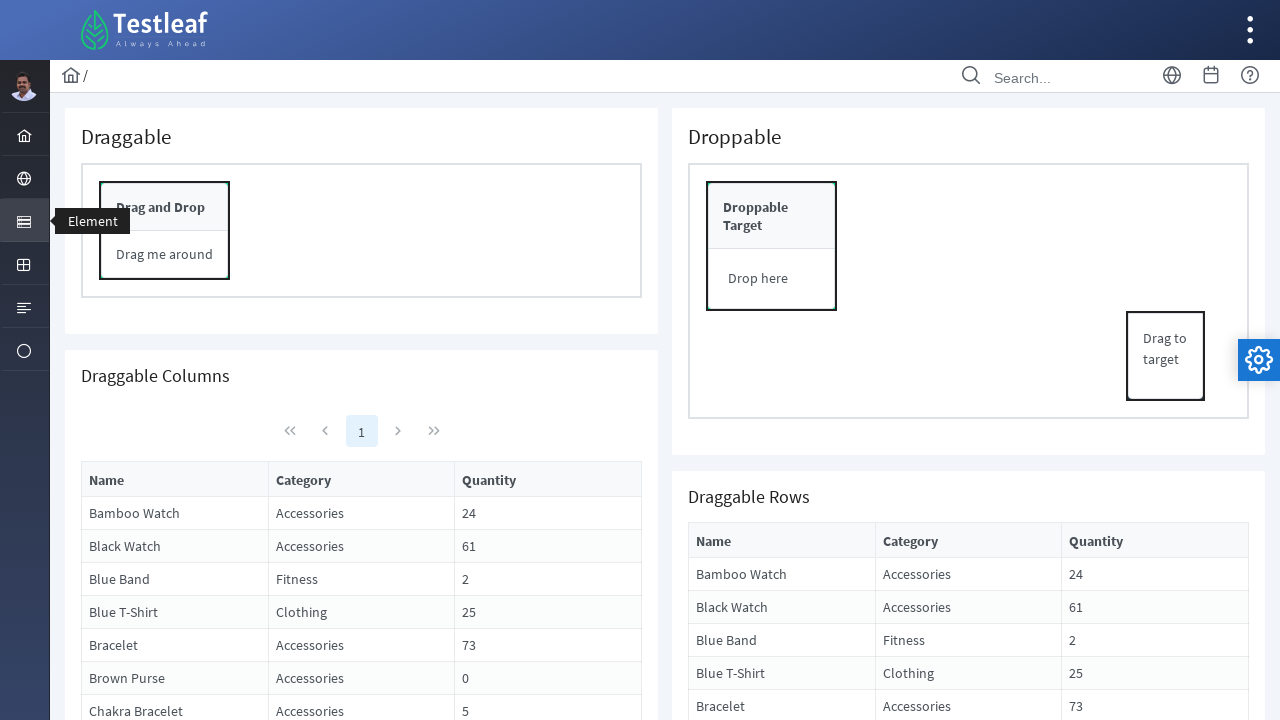

Dragged source element to target element (drag and drop operation) at (772, 246)
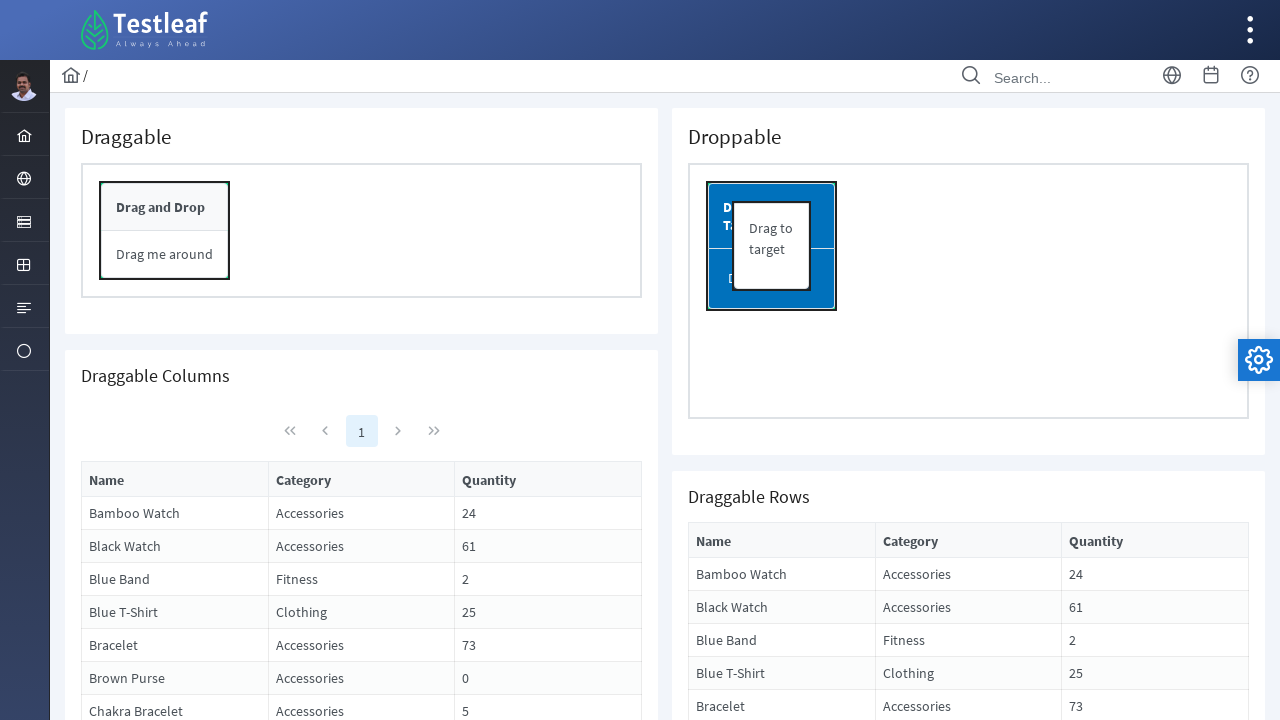

Located slider point element
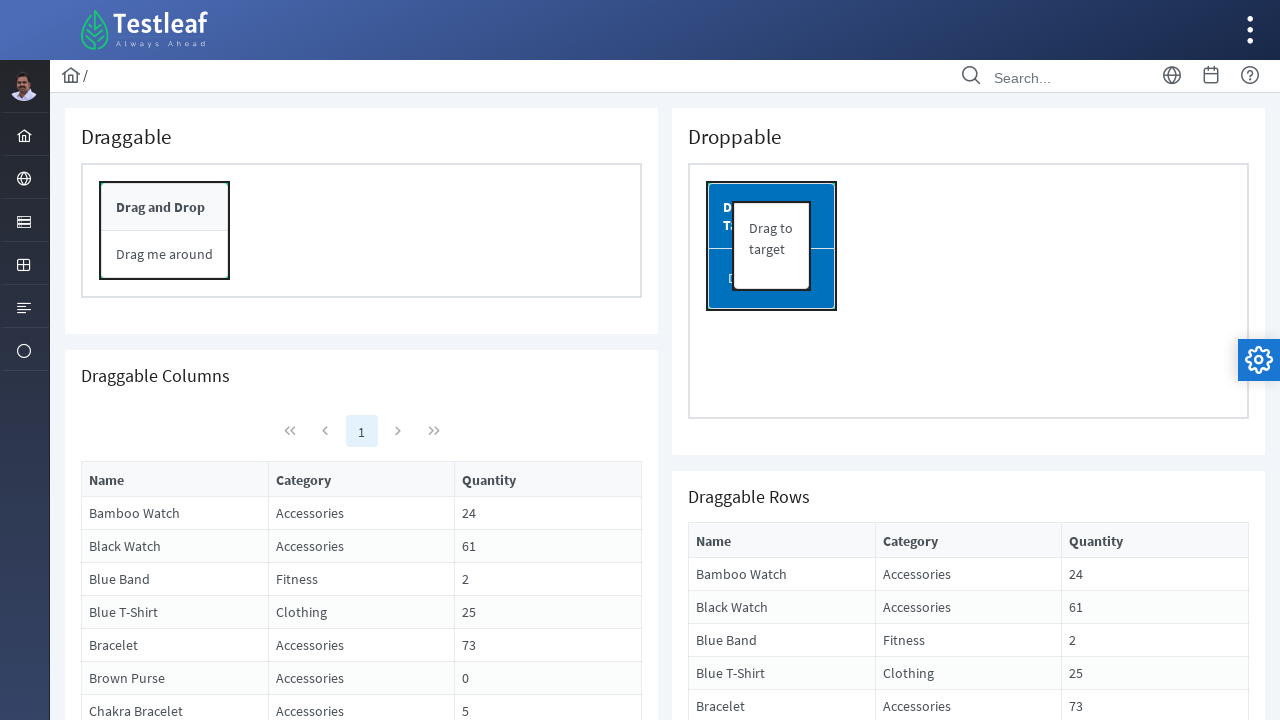

Retrieved initial slider position: (803, 1160.921875)
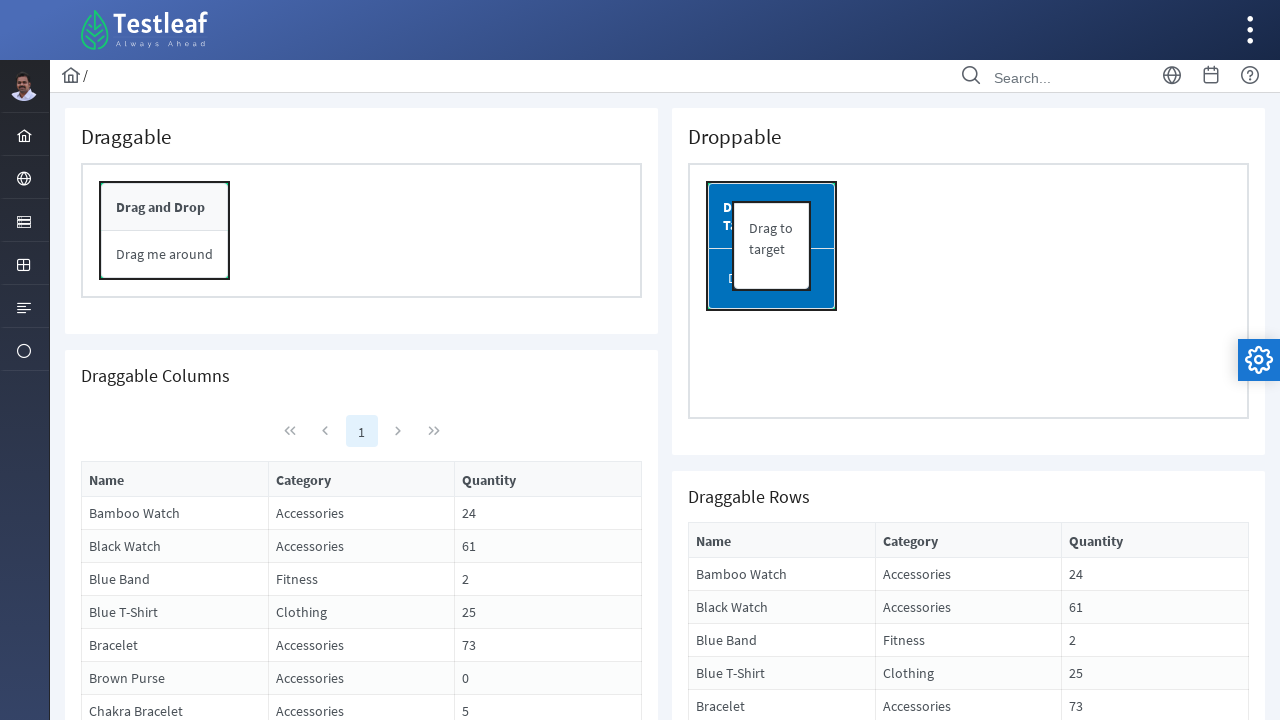

Dragged slider 50 pixels to the right at (855, 627)
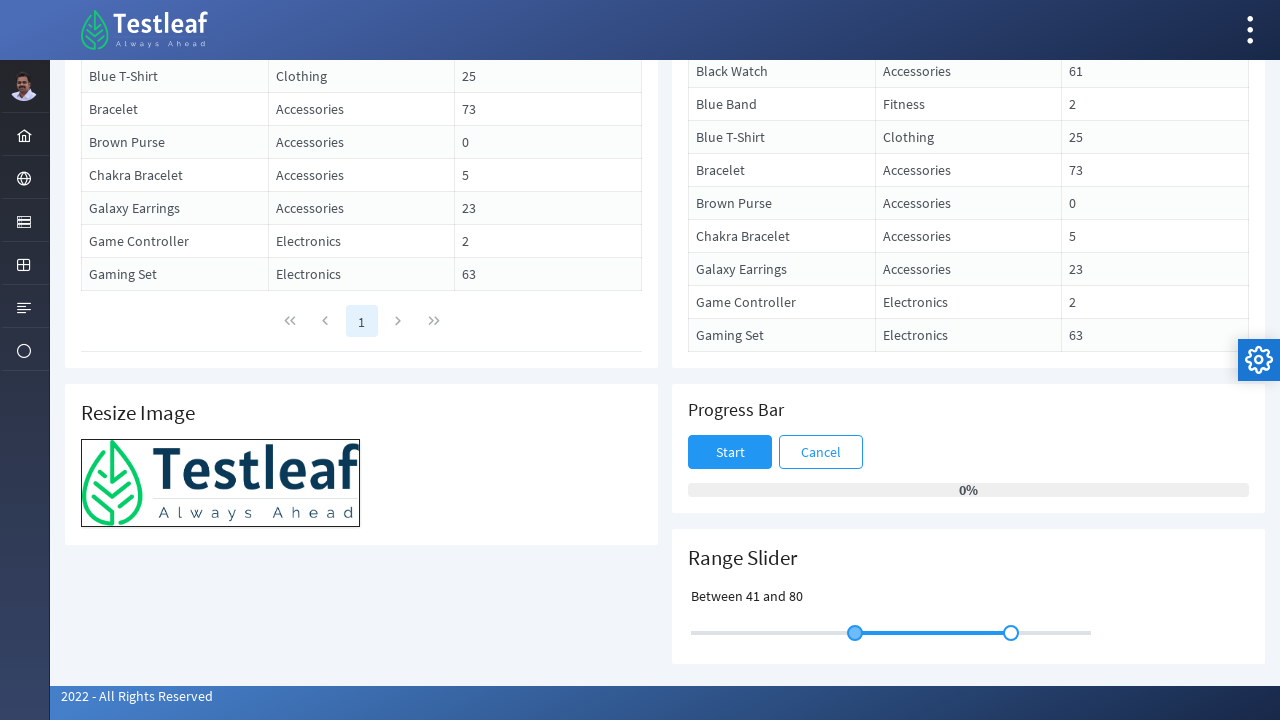

Retrieved final slider position: (847, 624.921875)
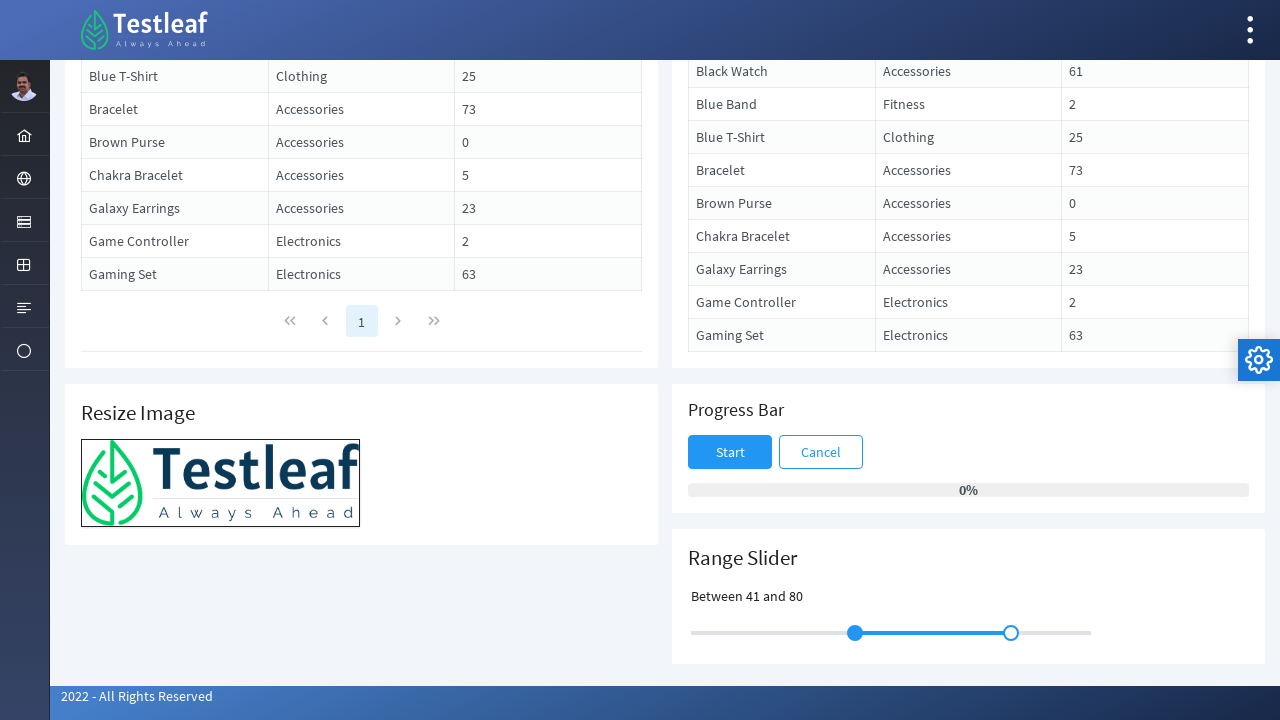

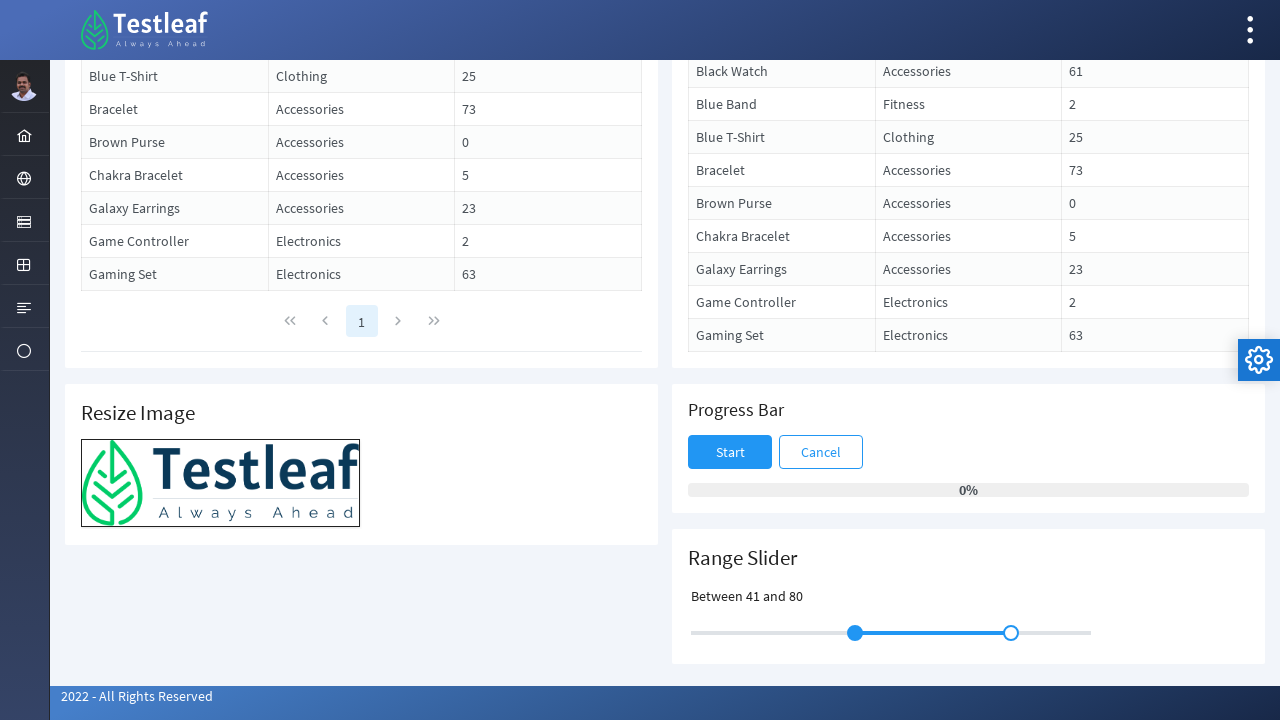